Tests that new todo items are appended to the bottom of the list by creating 3 items and verifying the count and order.

Starting URL: https://demo.playwright.dev/todomvc

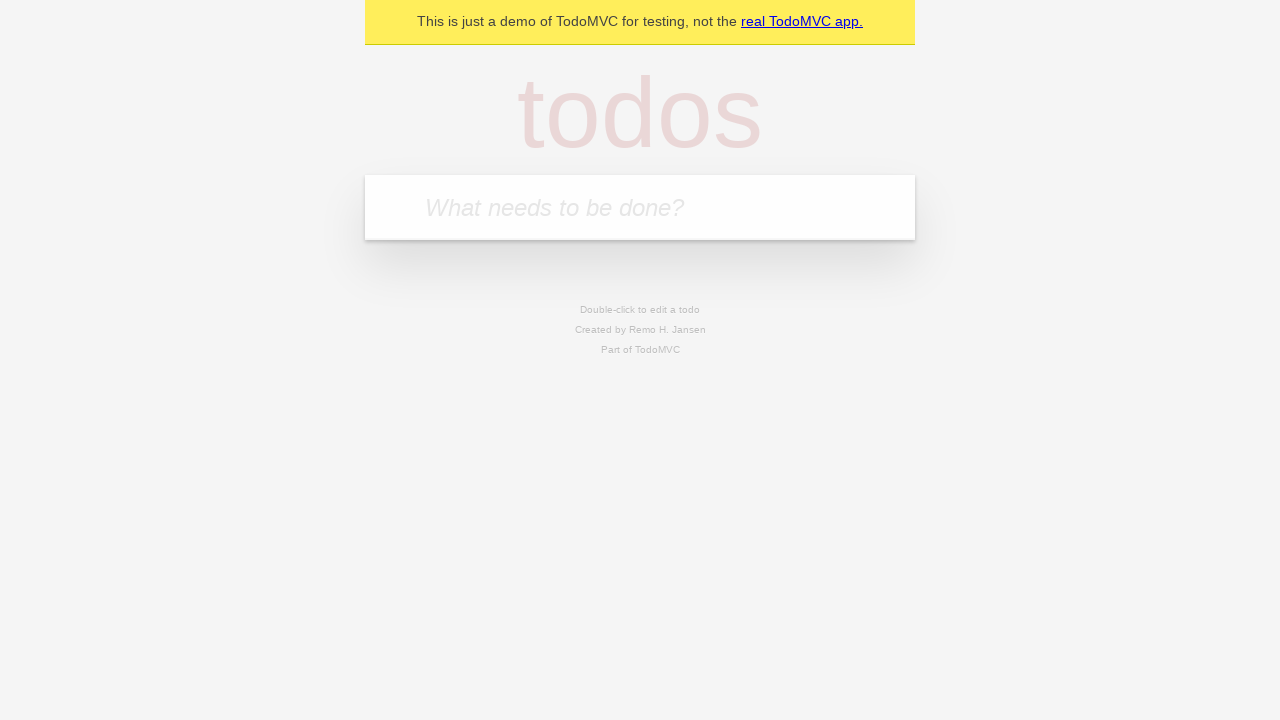

Located the todo input field
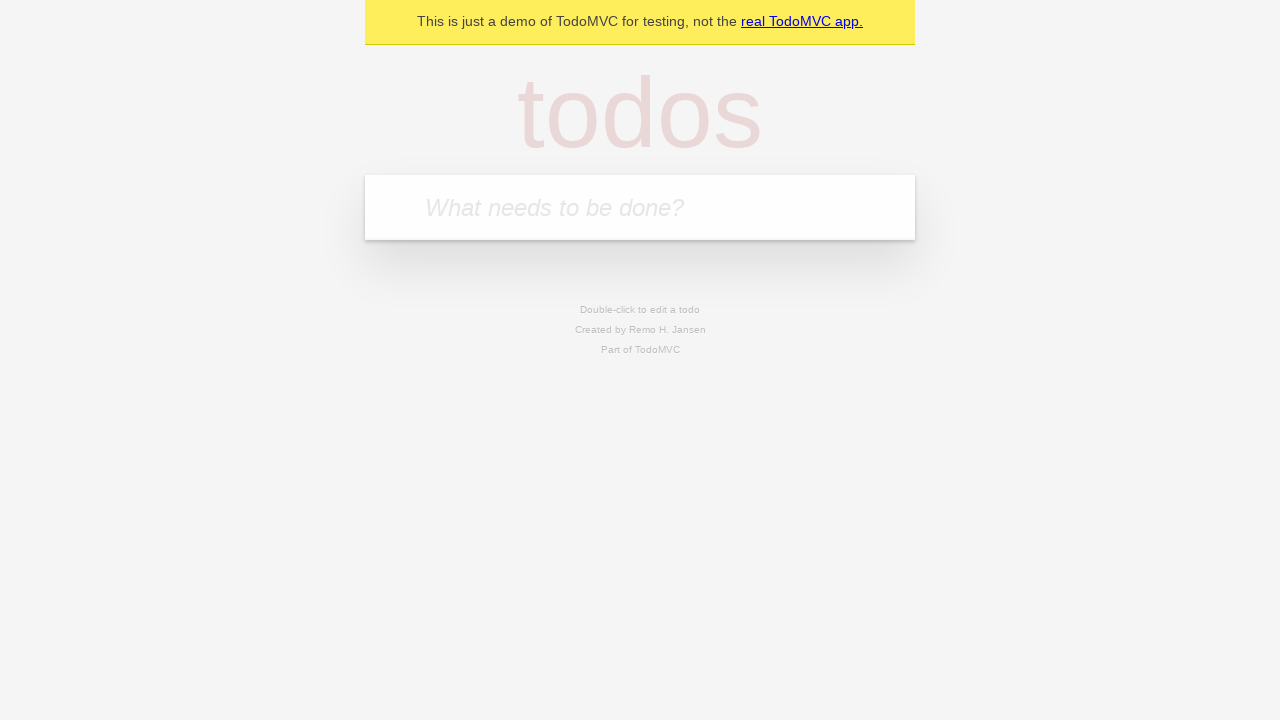

Filled first todo item: 'buy some cheese' on internal:attr=[placeholder="What needs to be done?"i]
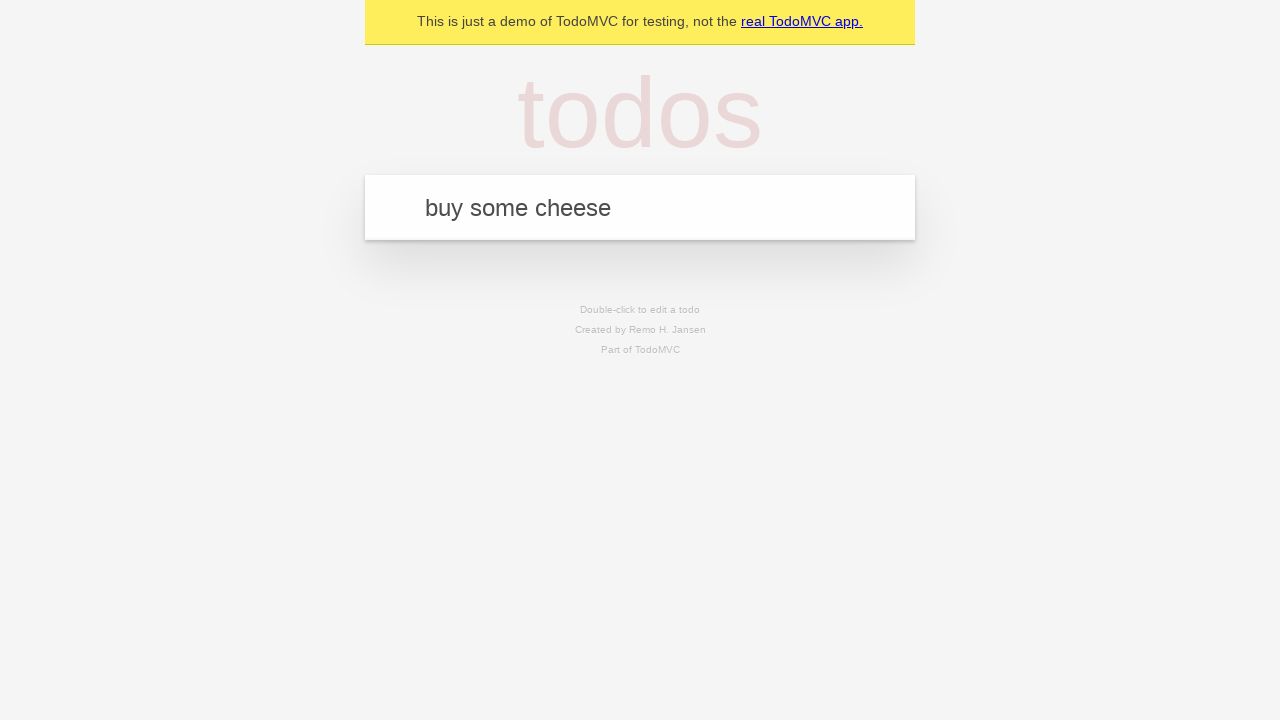

Pressed Enter to create first todo item on internal:attr=[placeholder="What needs to be done?"i]
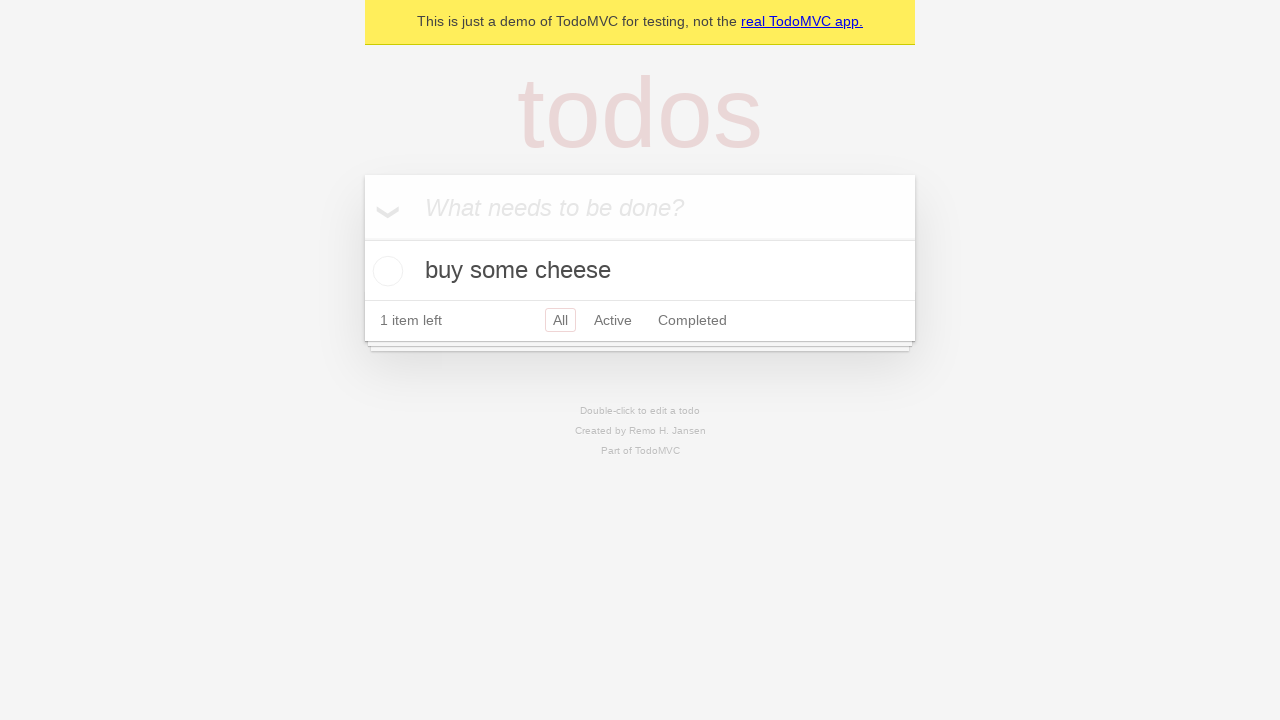

Filled second todo item: 'feed the cat' on internal:attr=[placeholder="What needs to be done?"i]
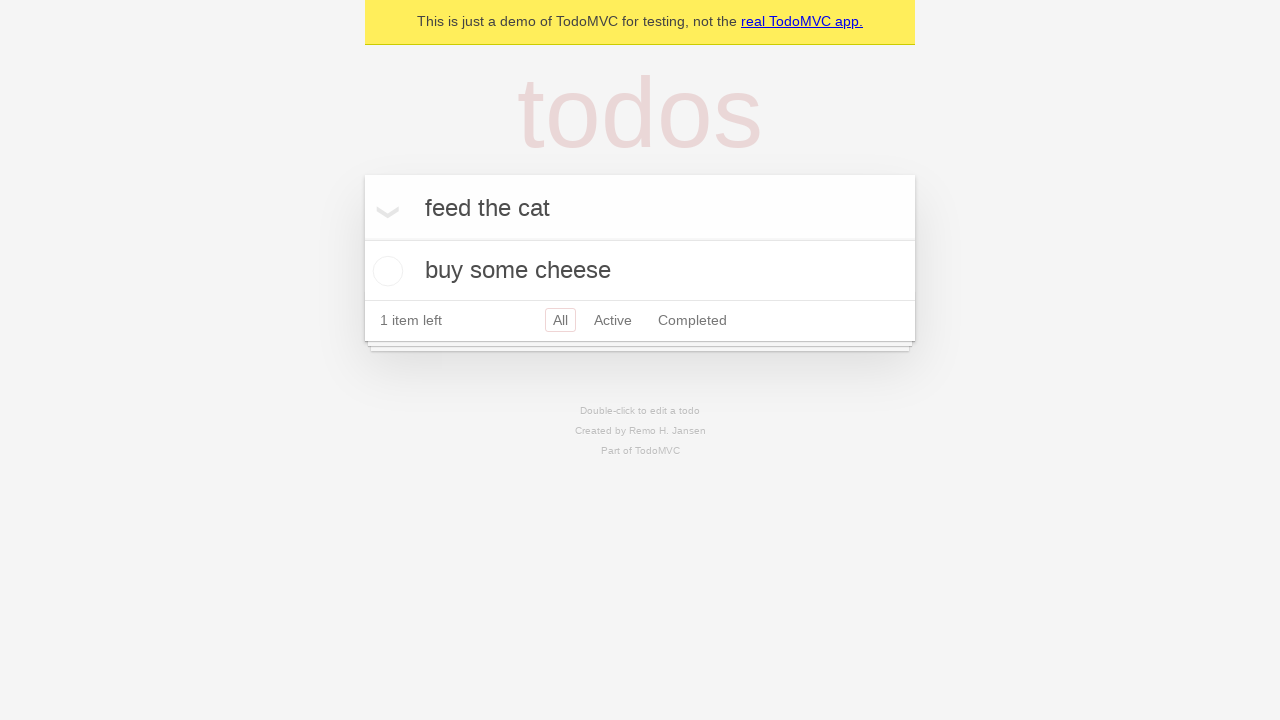

Pressed Enter to create second todo item on internal:attr=[placeholder="What needs to be done?"i]
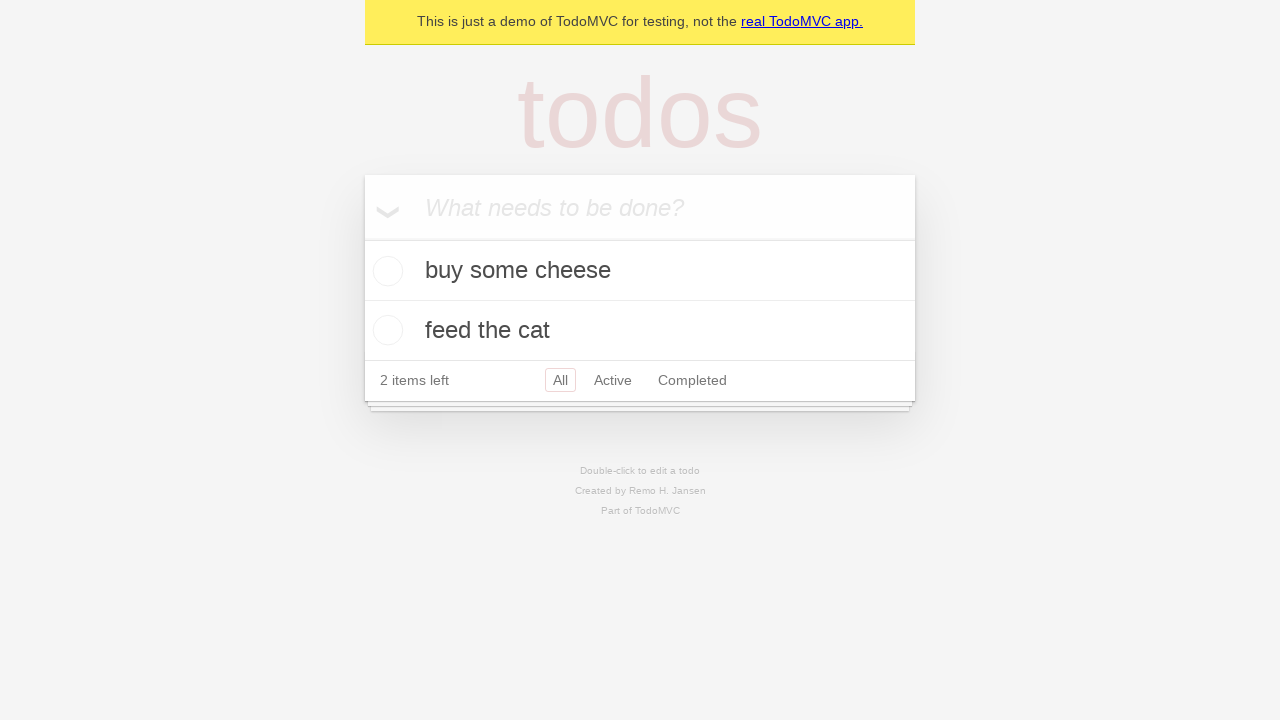

Filled third todo item: 'book a doctors appointment' on internal:attr=[placeholder="What needs to be done?"i]
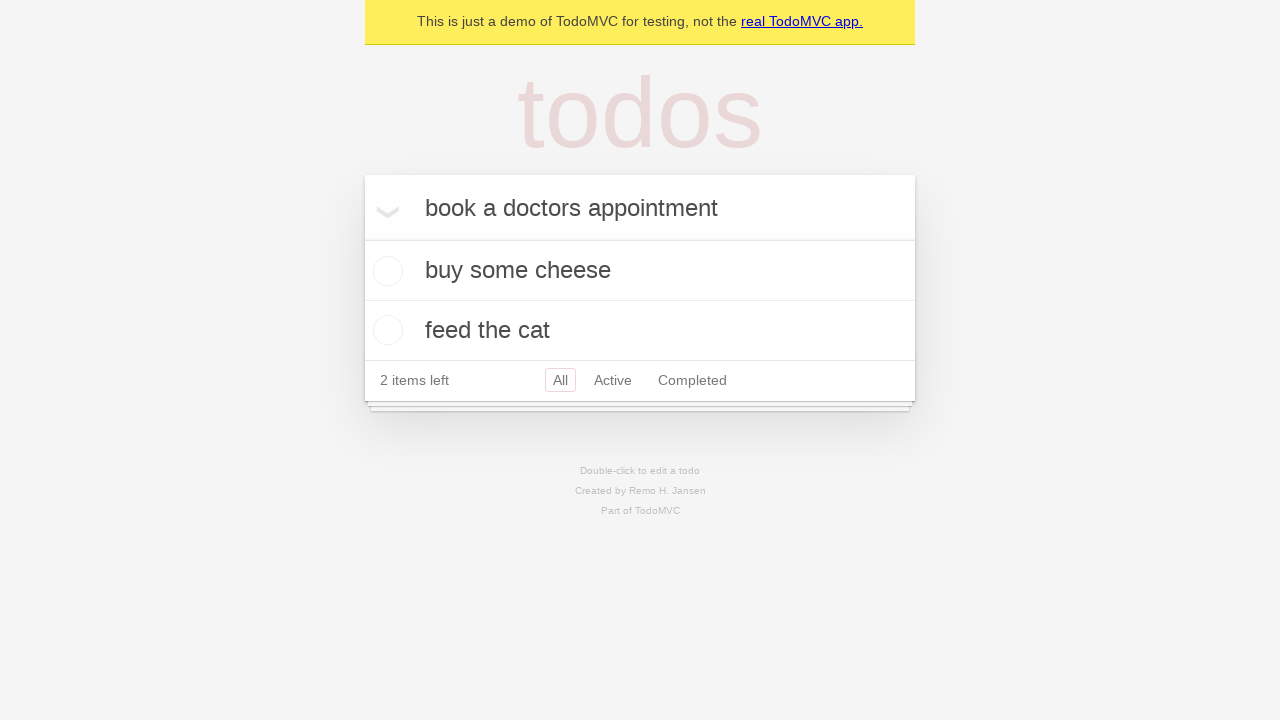

Pressed Enter to create third todo item on internal:attr=[placeholder="What needs to be done?"i]
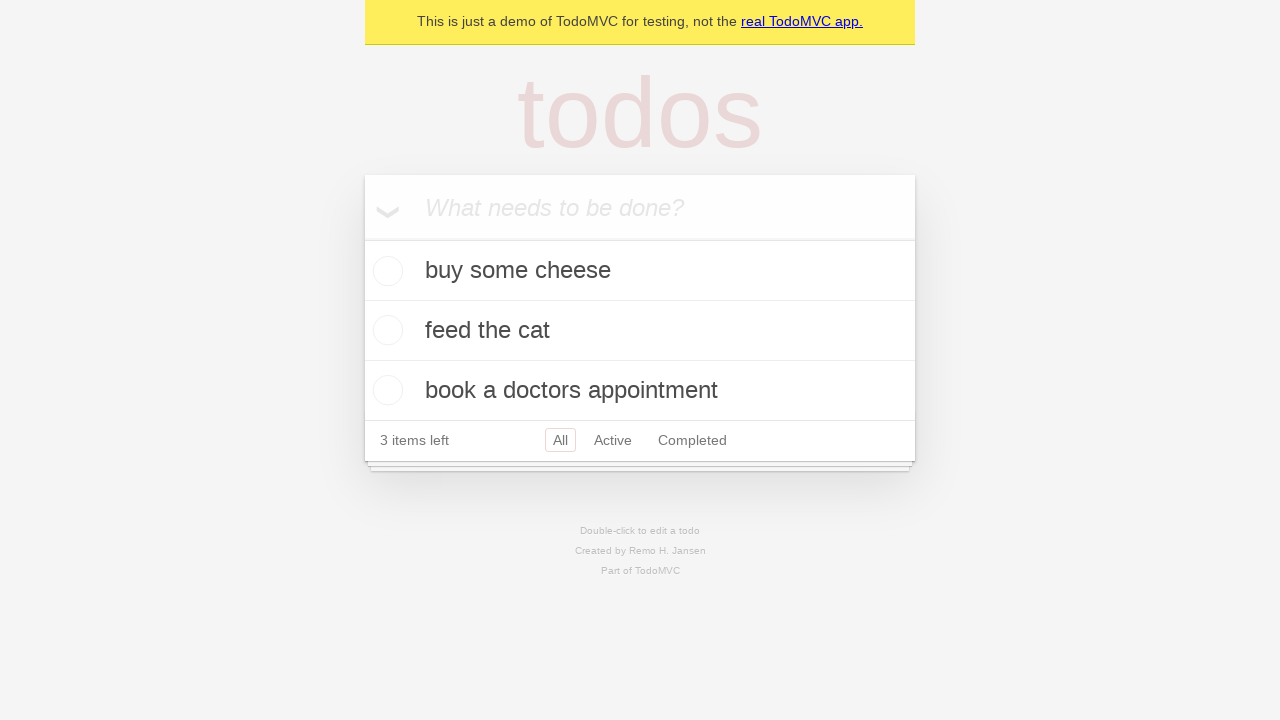

Verified '3 items left' text is visible
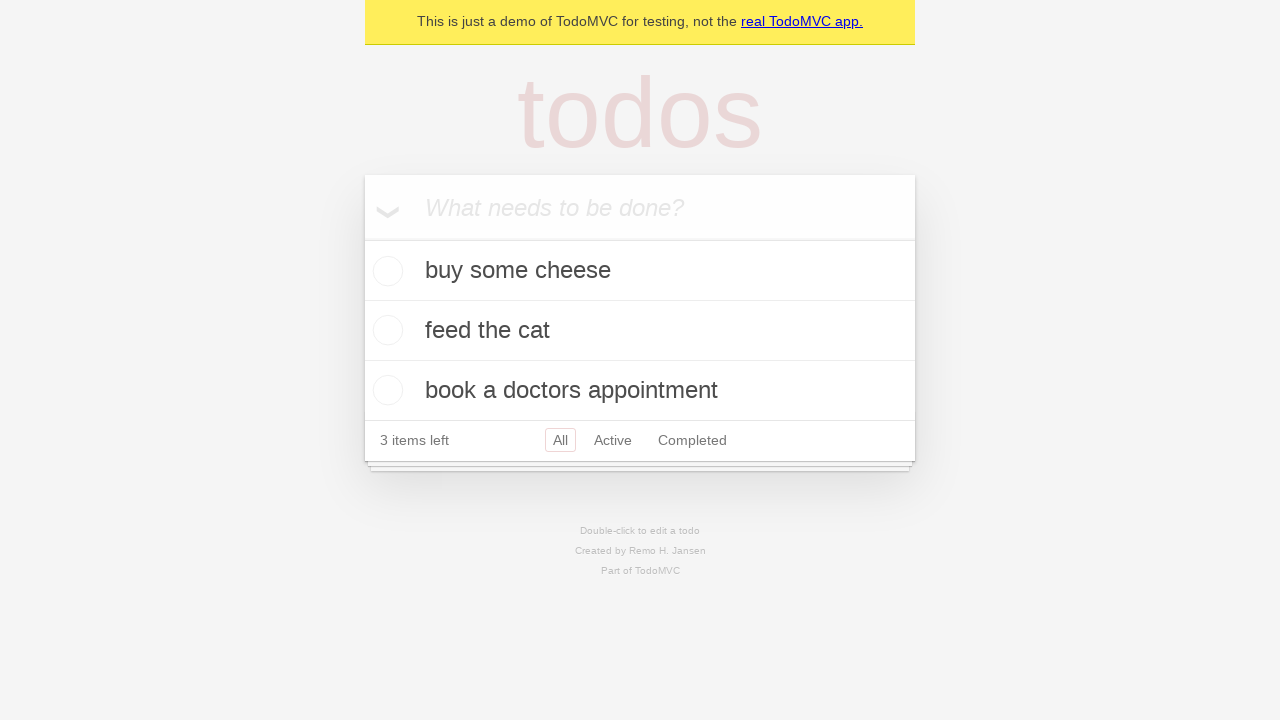

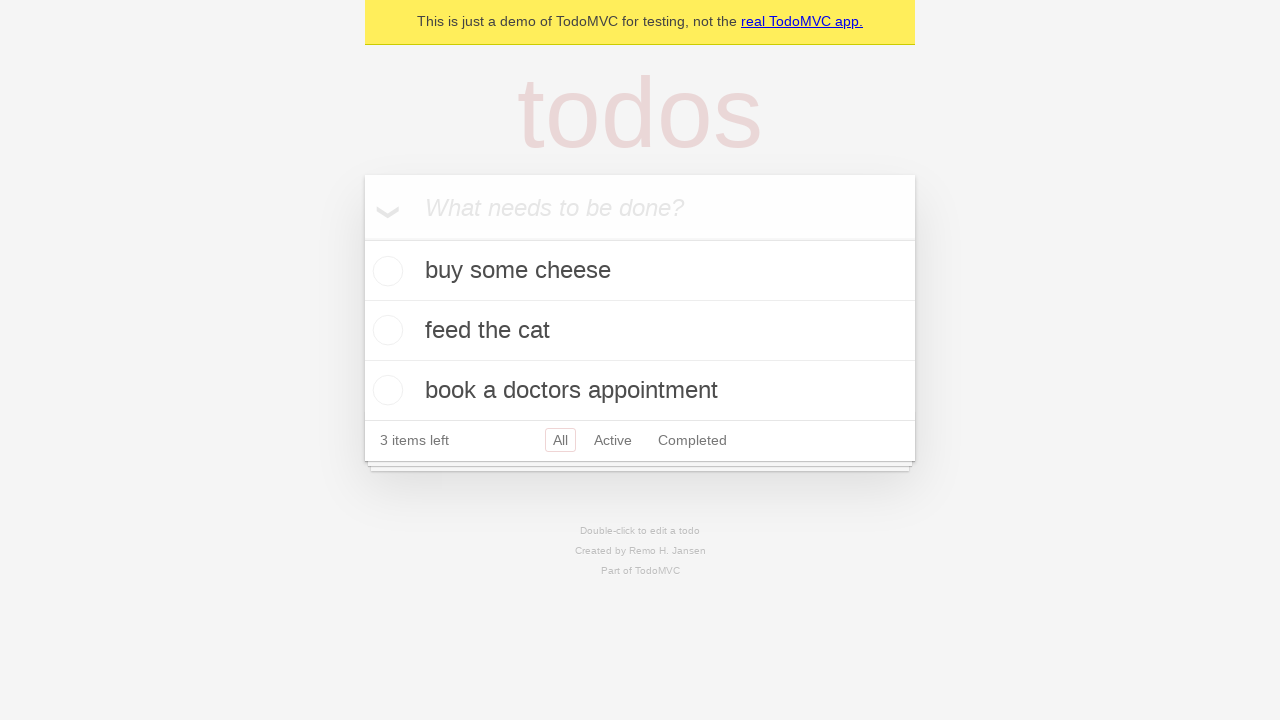